Navigates to a Brazilian real estate fund page and verifies that financial values are displayed correctly

Starting URL: https://statusinvest.com.br/fundos-imobiliarios/knri11

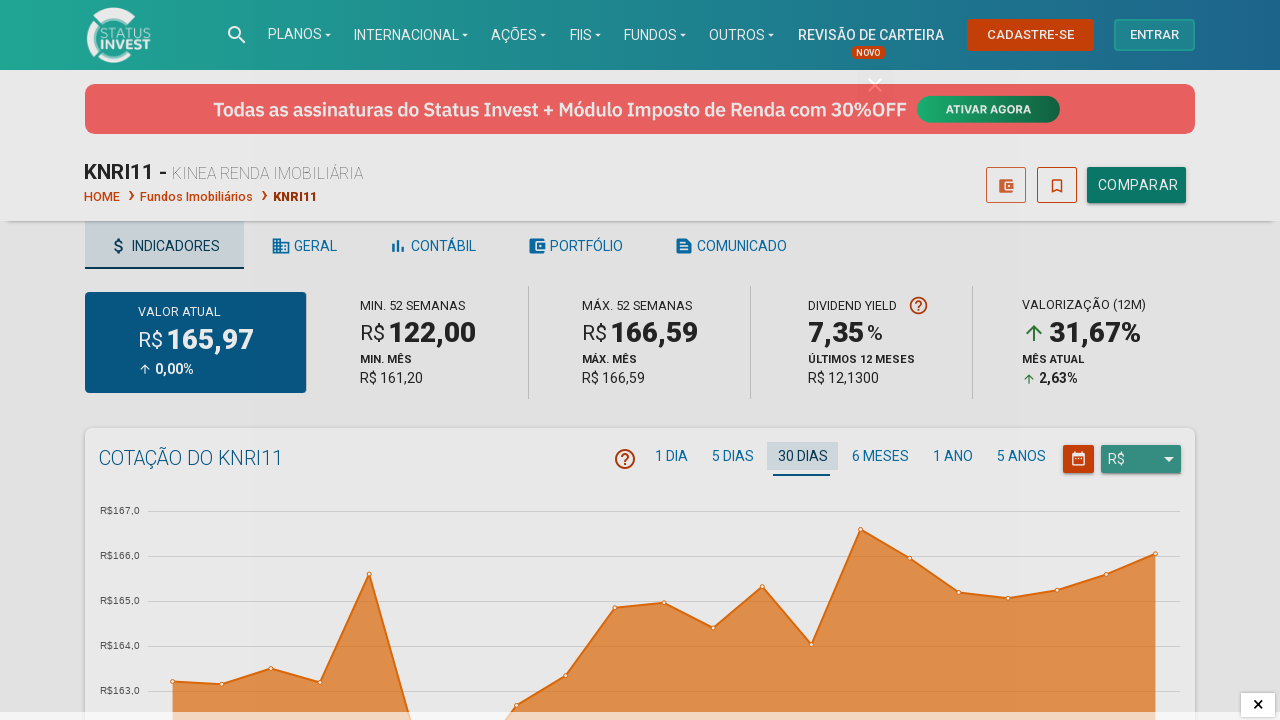

Navigated to Brazilian real estate fund page (KNRI11)
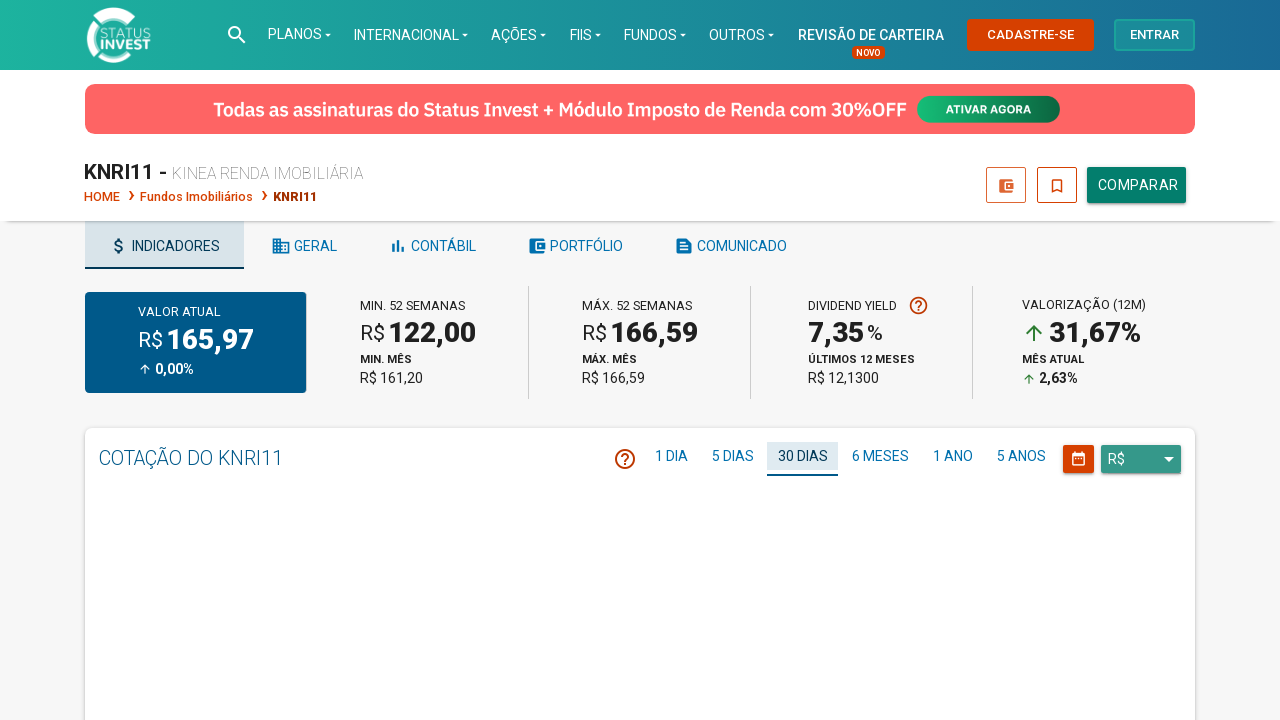

Financial value elements loaded on the page
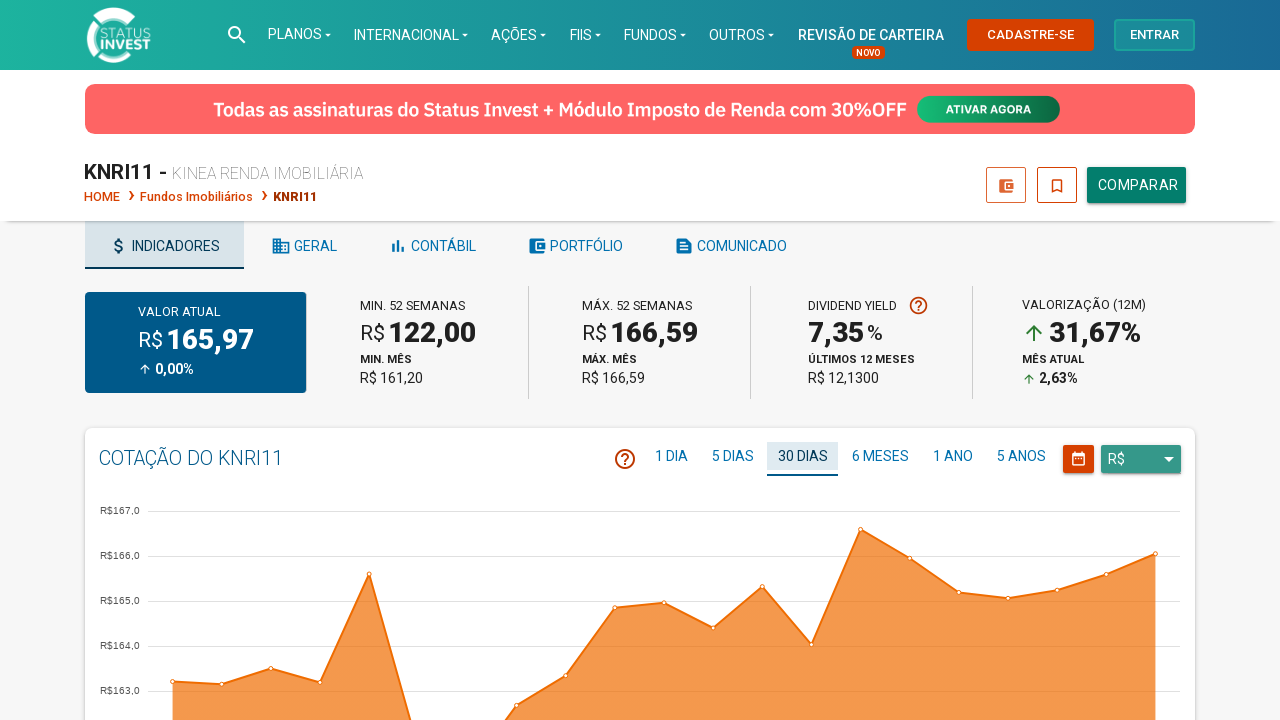

Located 292 financial value elements
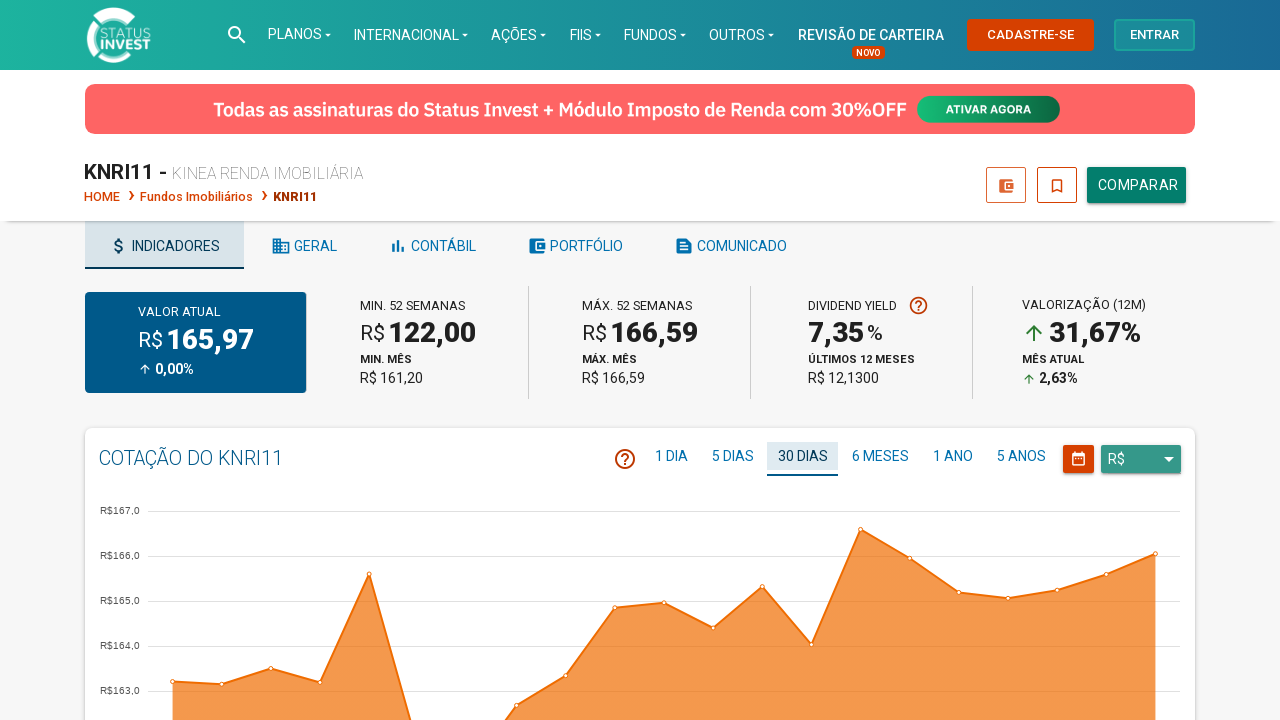

Verified that at least 2 financial values are displayed correctly
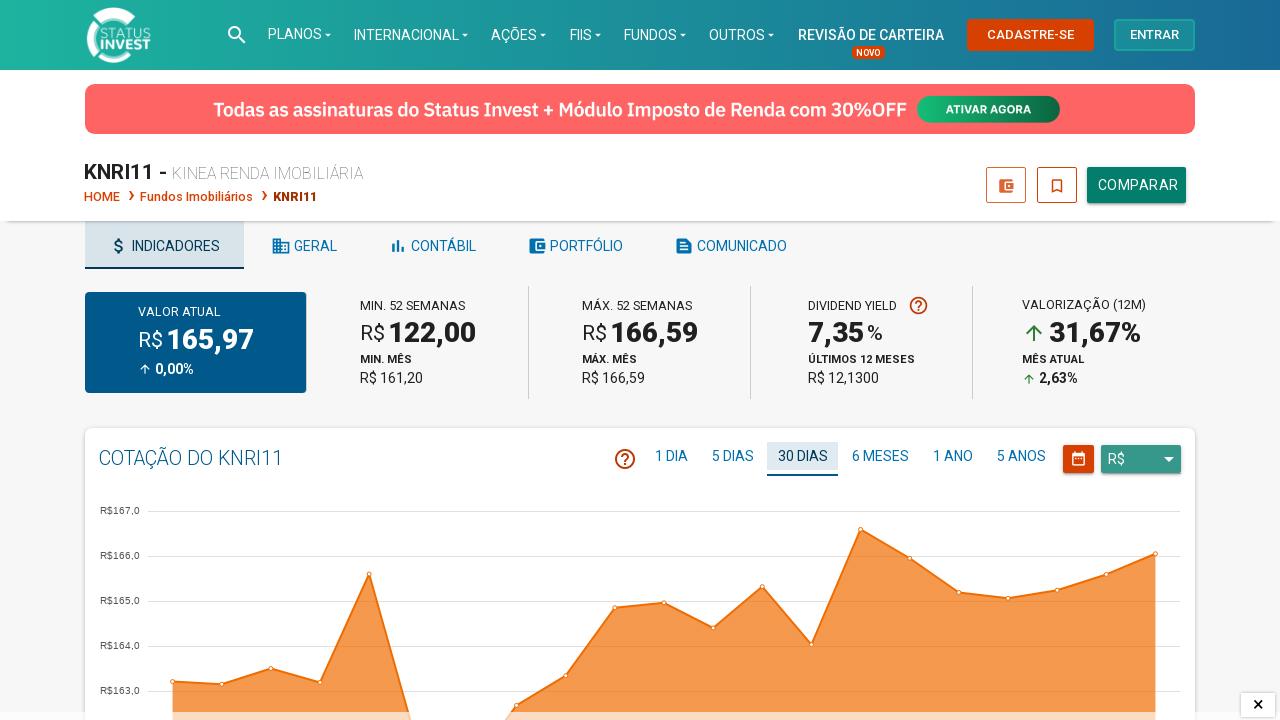

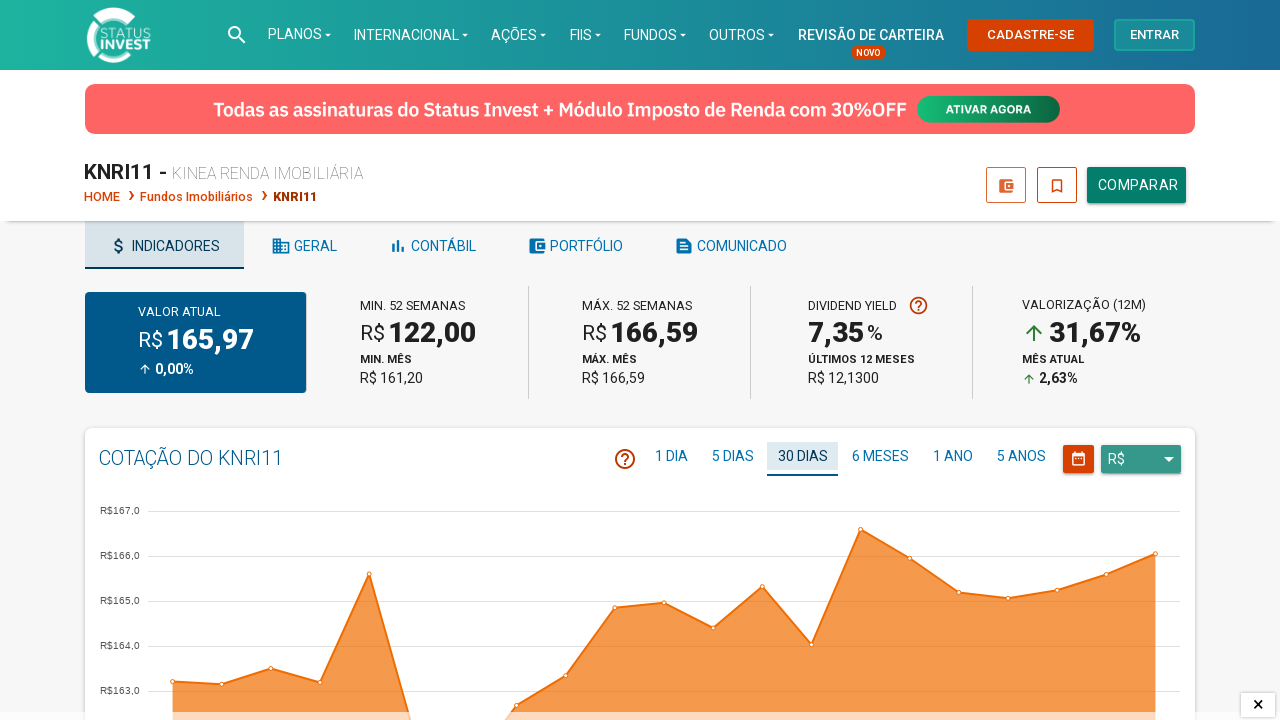